Navigates to Python.org homepage and verifies that the events widget is displayed with event information

Starting URL: https://www.python.org

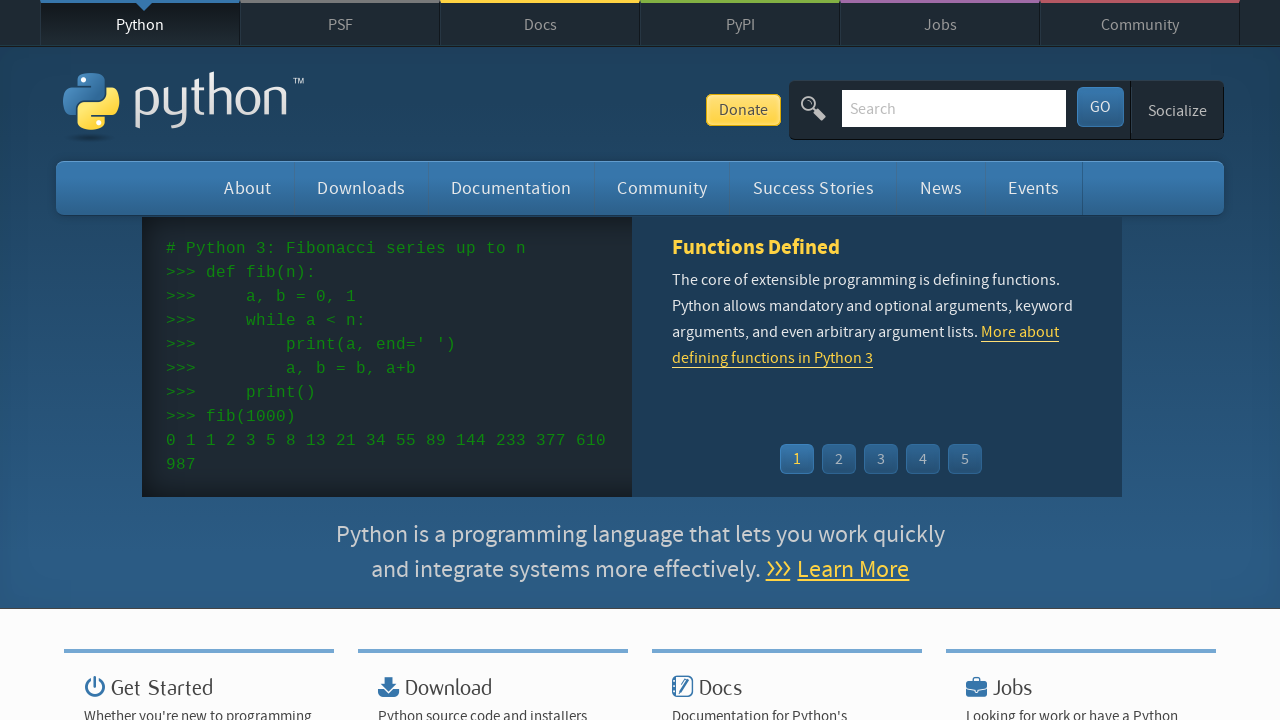

Navigated to Python.org homepage
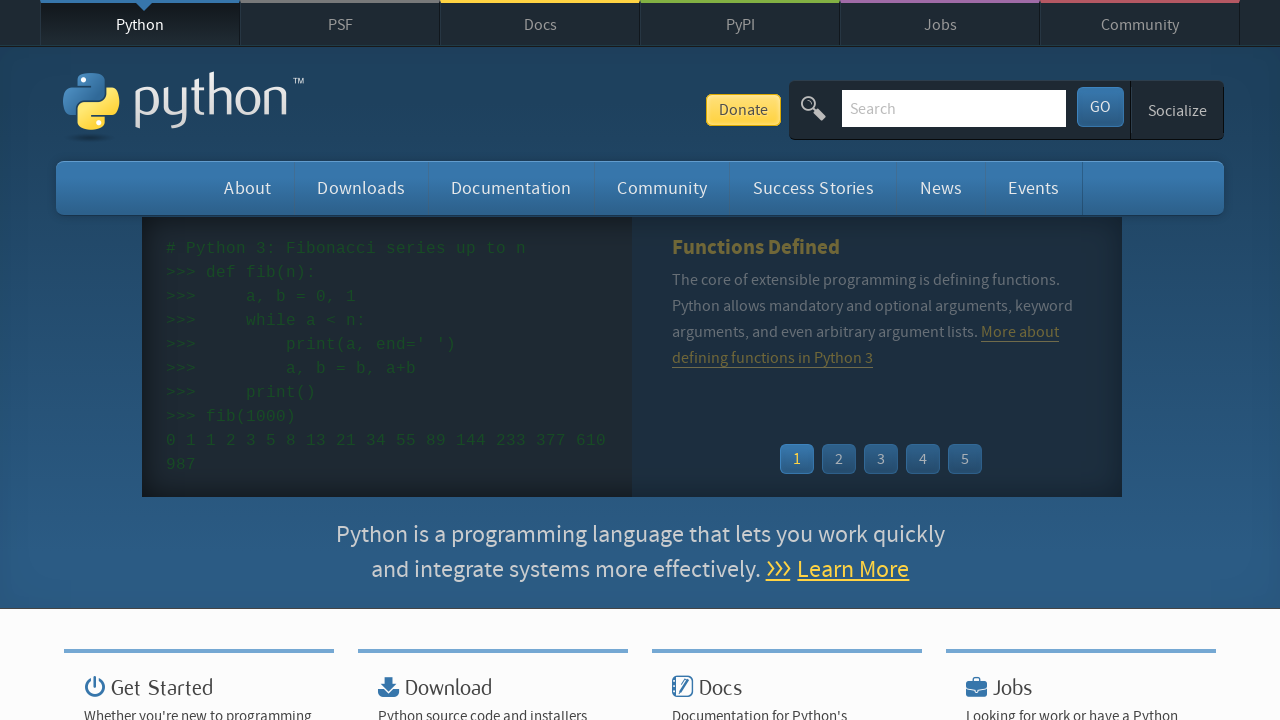

Events widget loaded
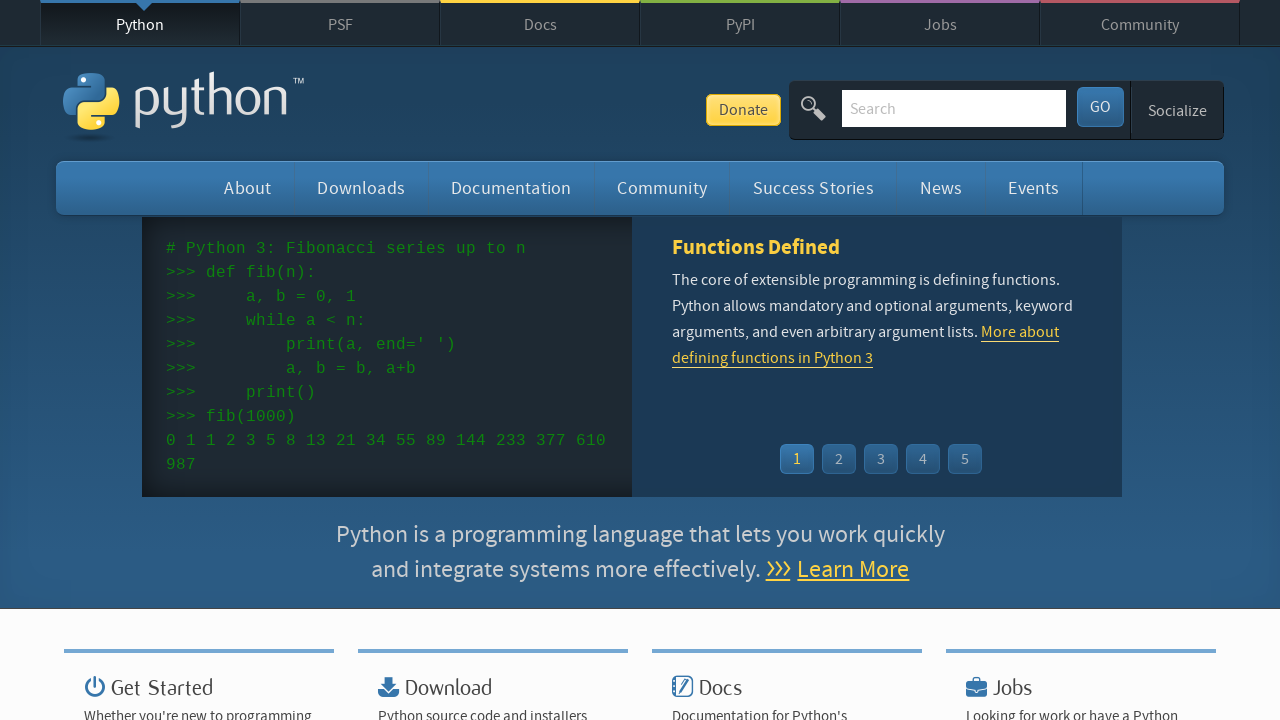

Event list items are present in the widget
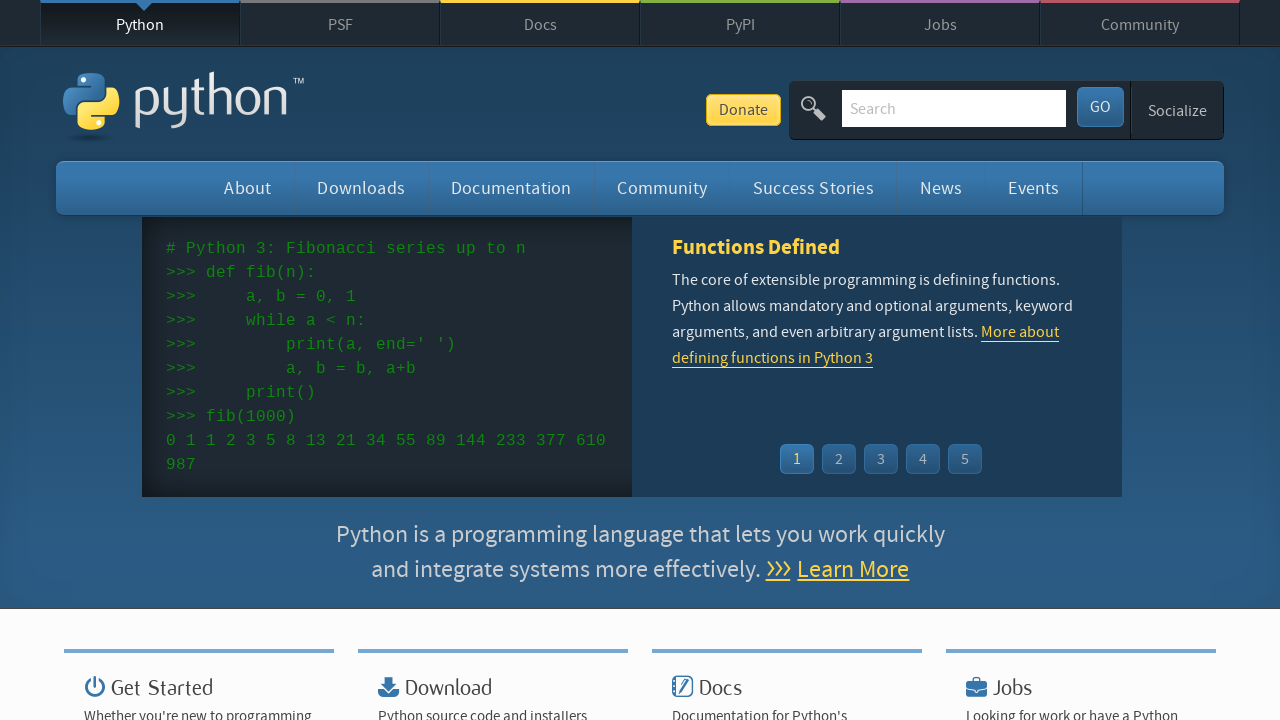

Located all event list items
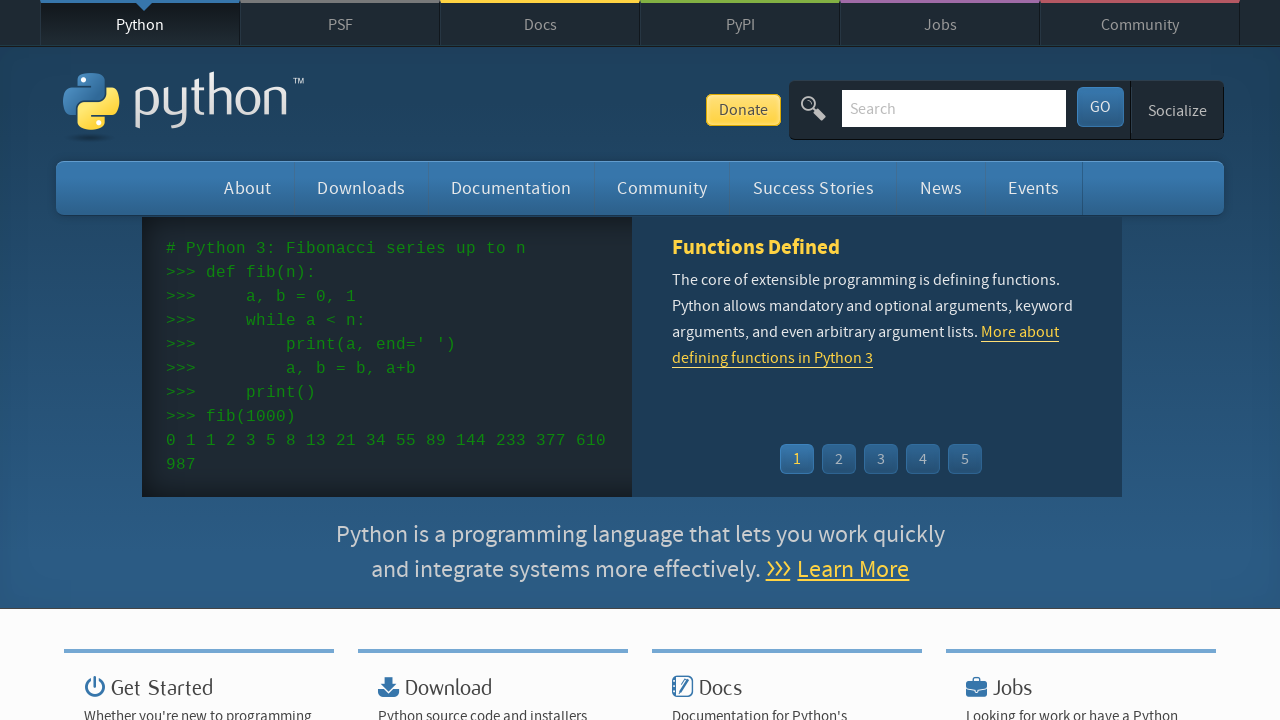

First event item is displayed and visible
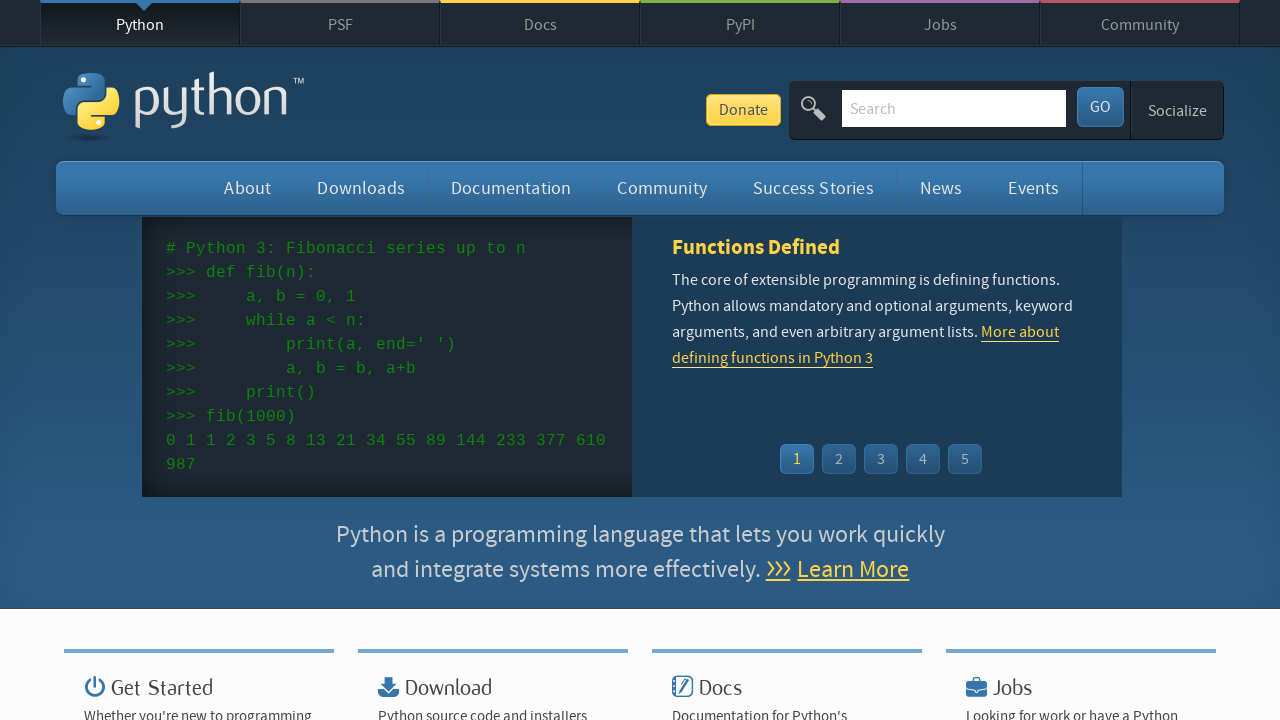

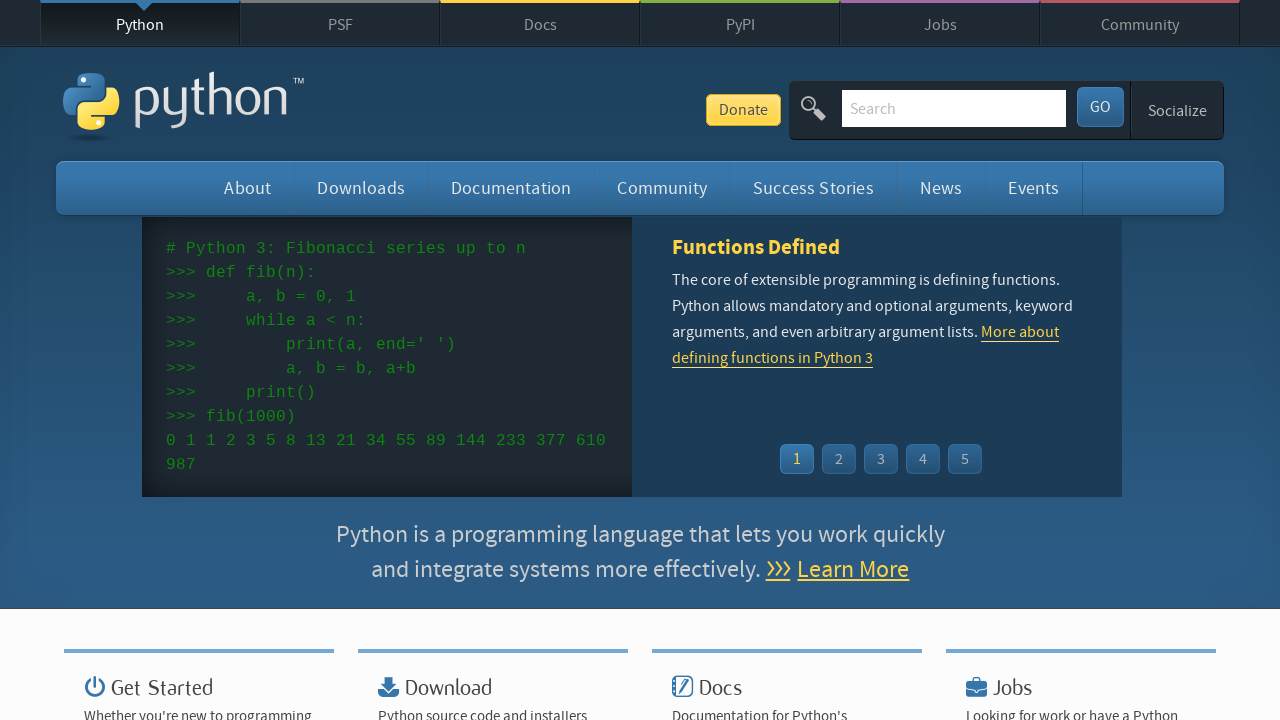